Tests dynamic pagination functionality by navigating through all pages of a paginated table, clicking each page number and verifying the table content loads

Starting URL: https://practice.expandtesting.com/dynamic-pagination-table

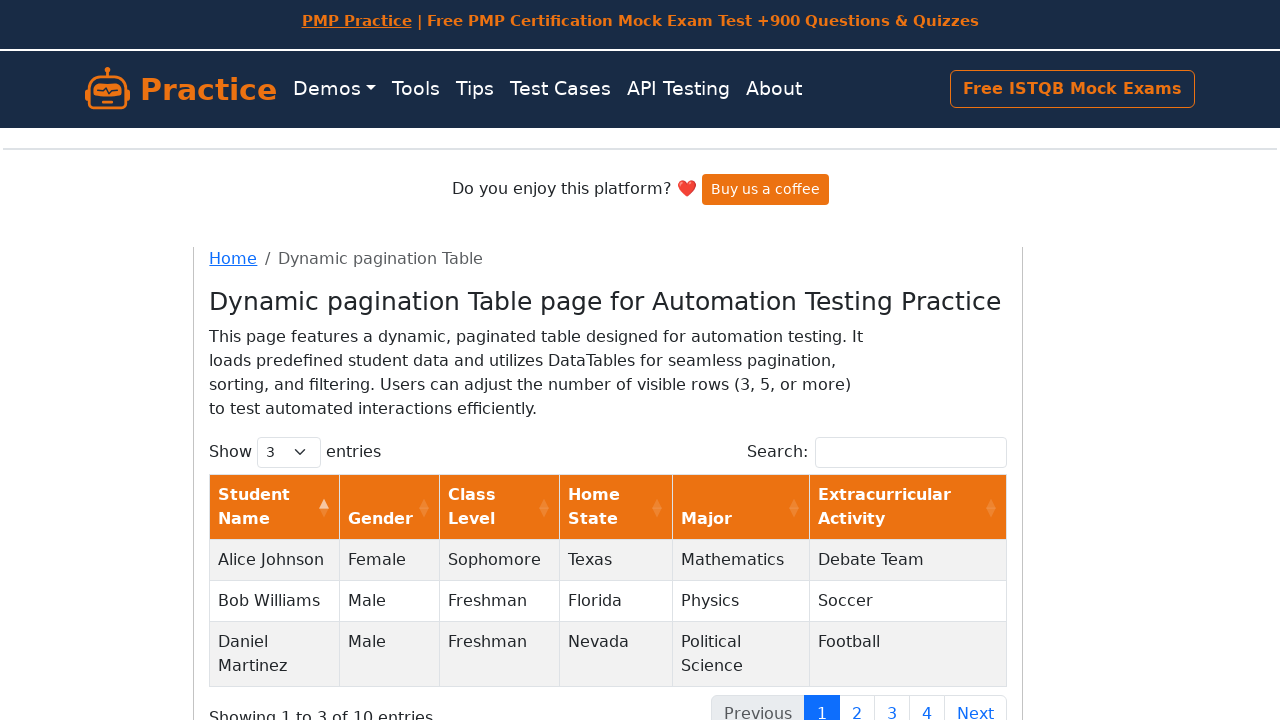

Waited for pagination table to load
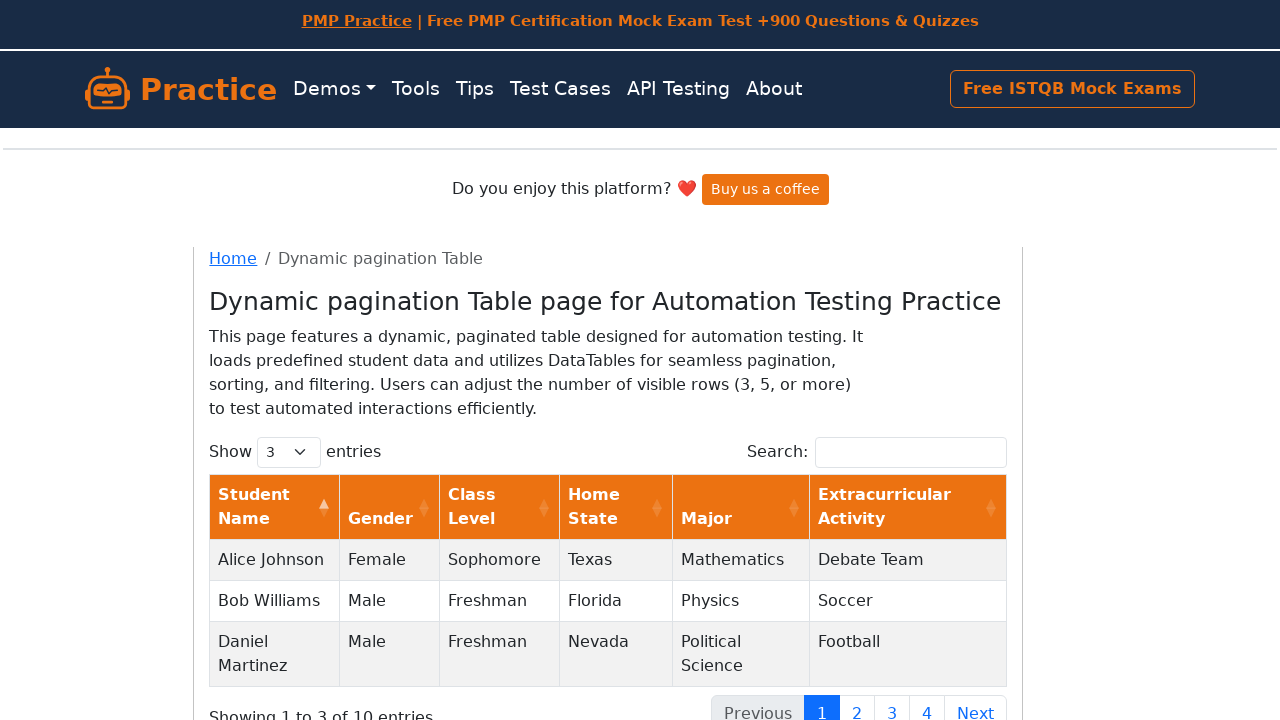

Located all page number buttons in pagination controls
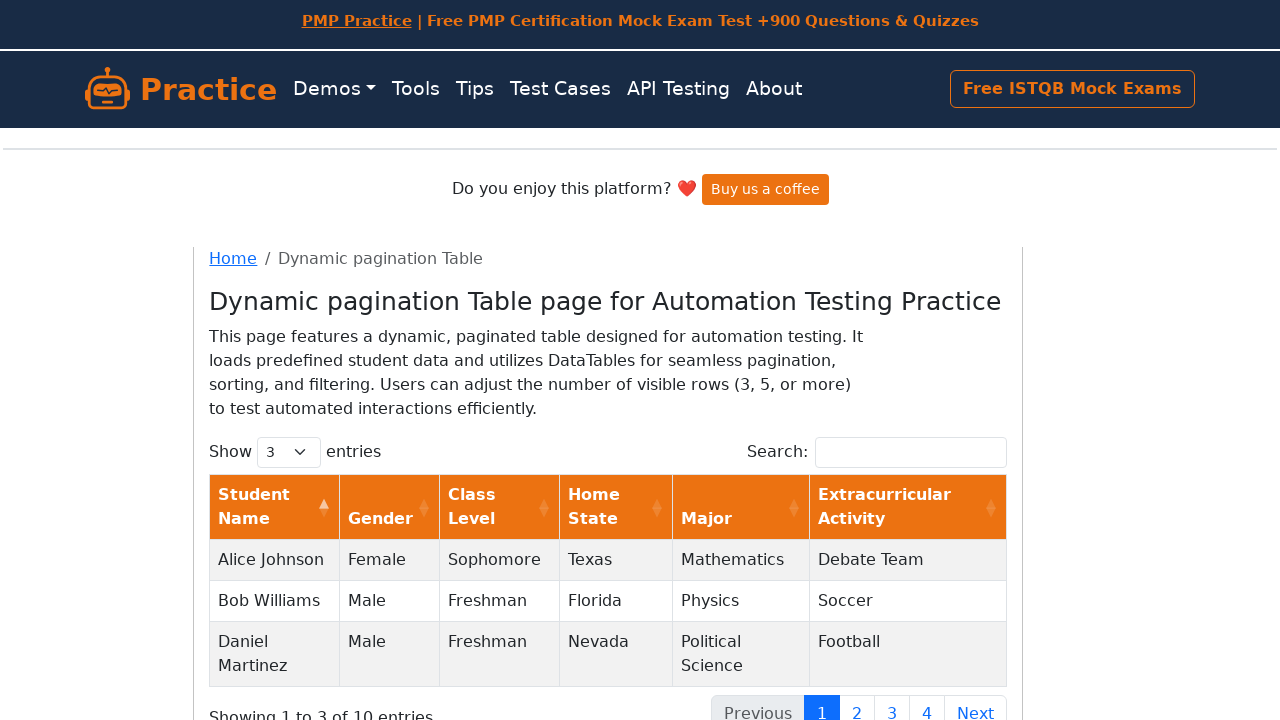

Counted 4 pages in pagination
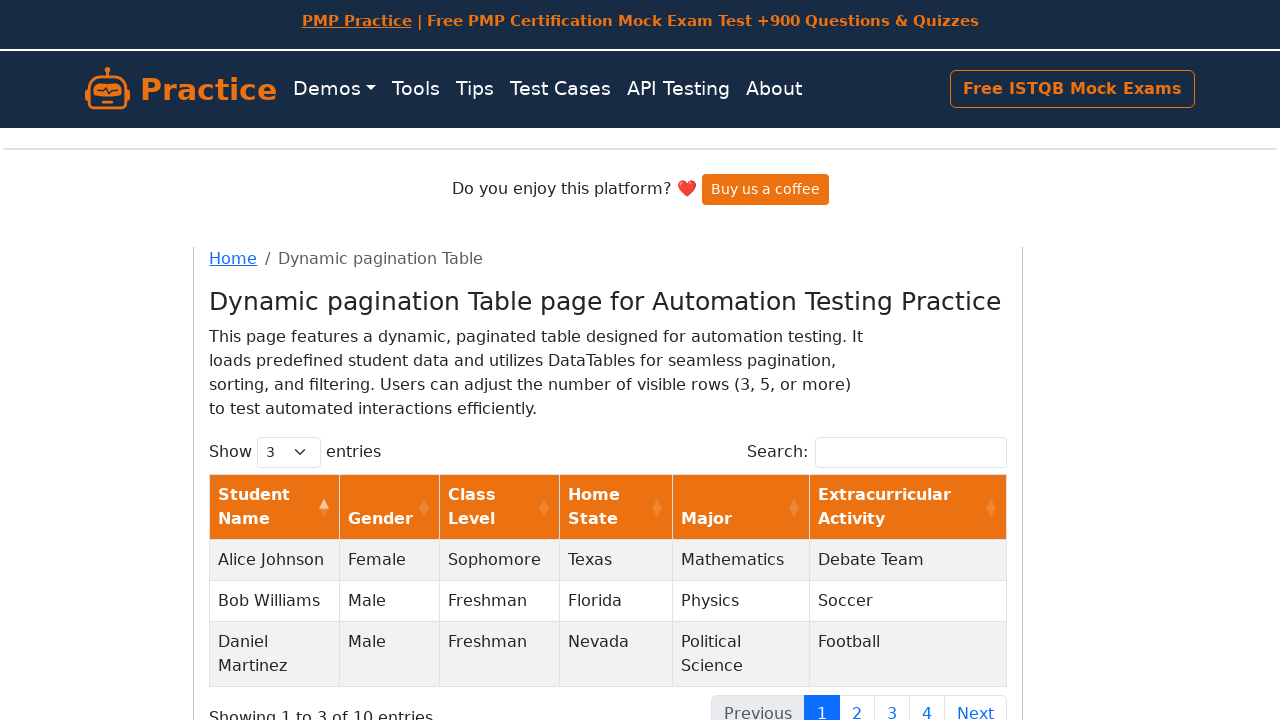

Re-located page buttons before navigating to page 1
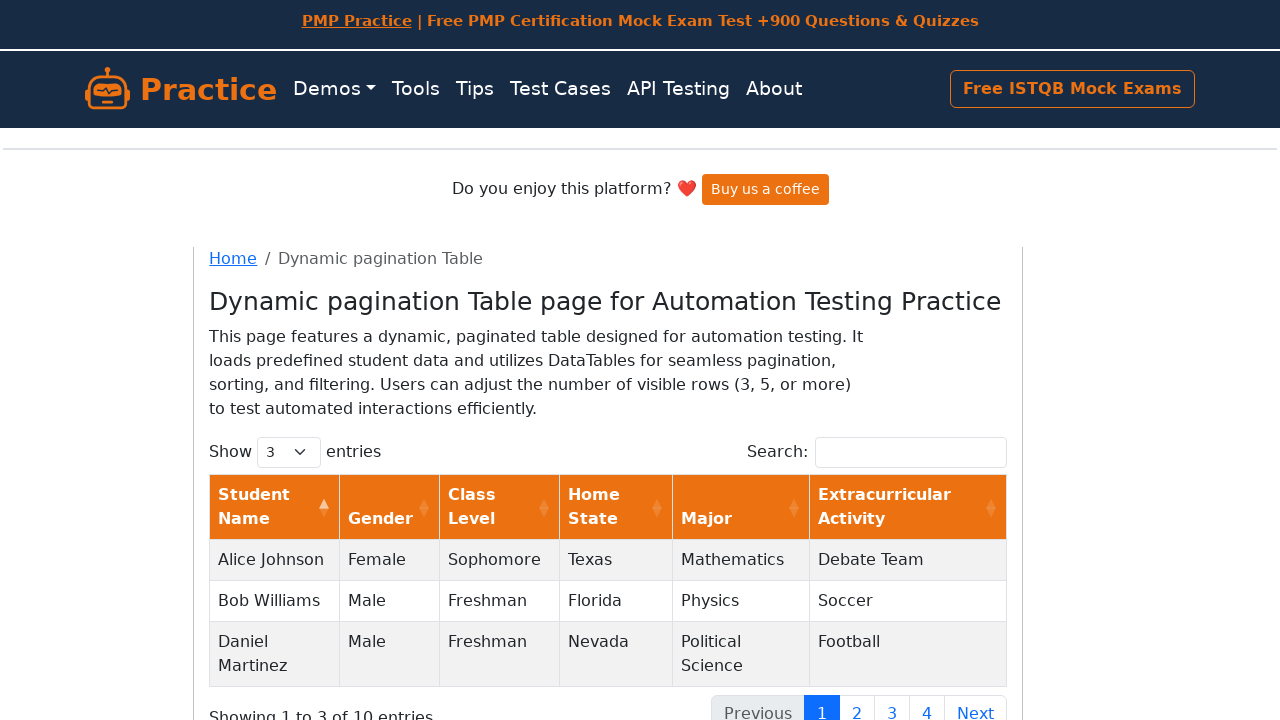

Selected page button at index 0 (page 1)
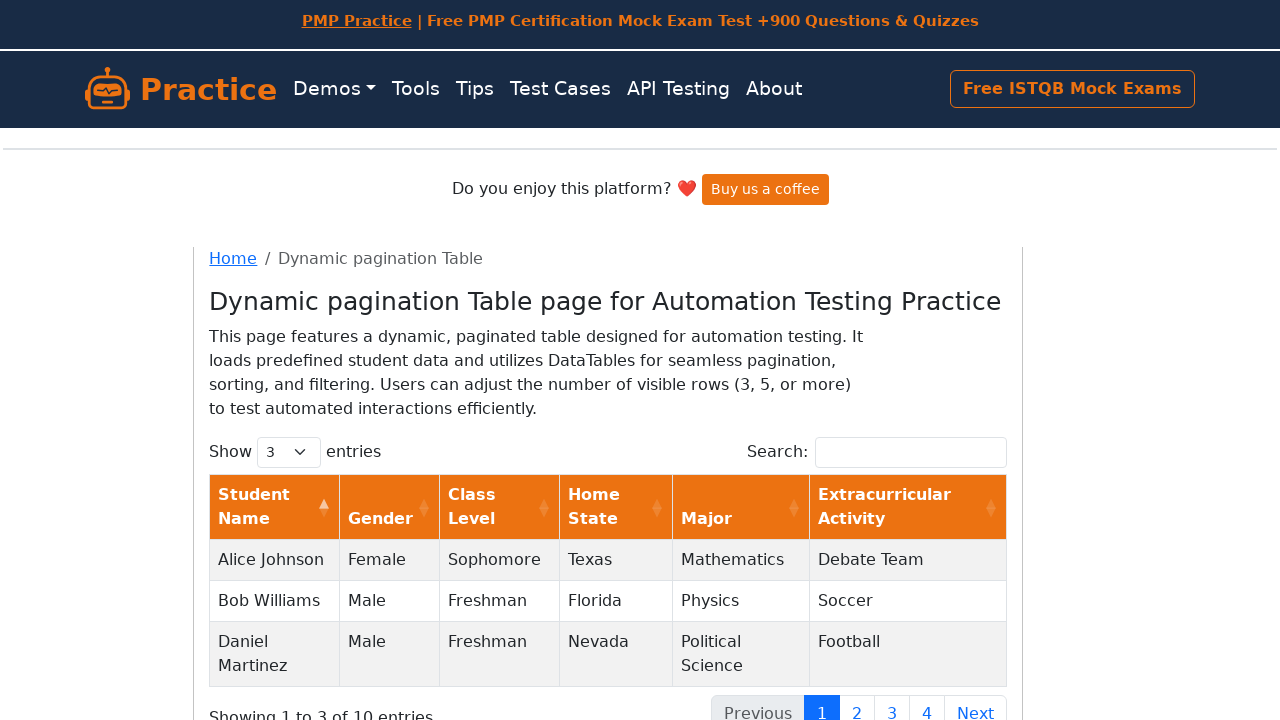

Retrieved class attribute for page 1: paginate_button page-item active
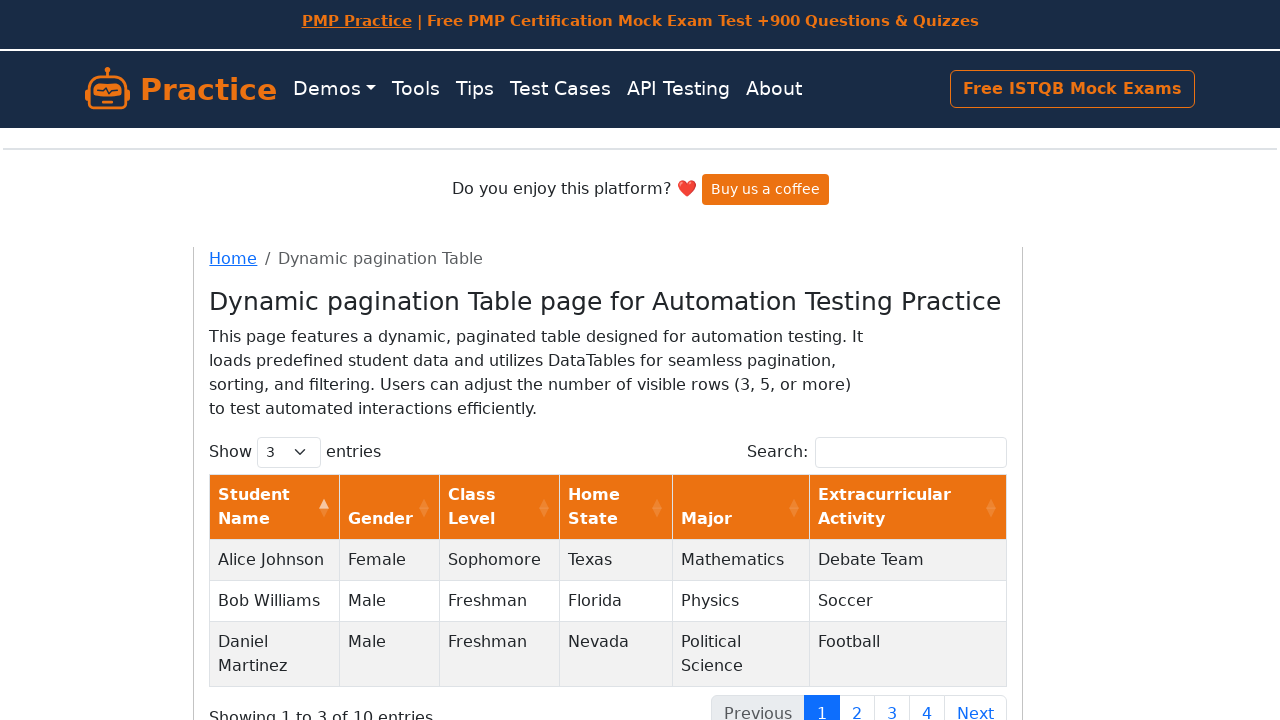

Re-located page buttons before navigating to page 2
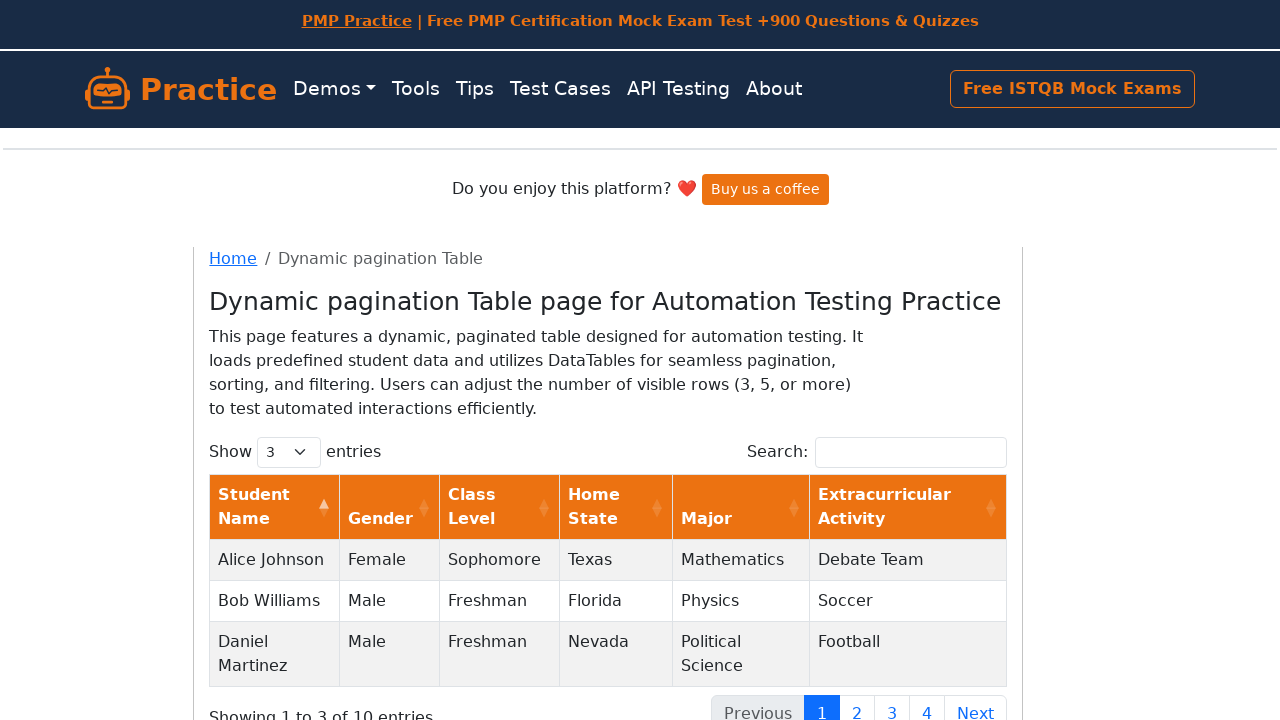

Selected page button at index 1 (page 2)
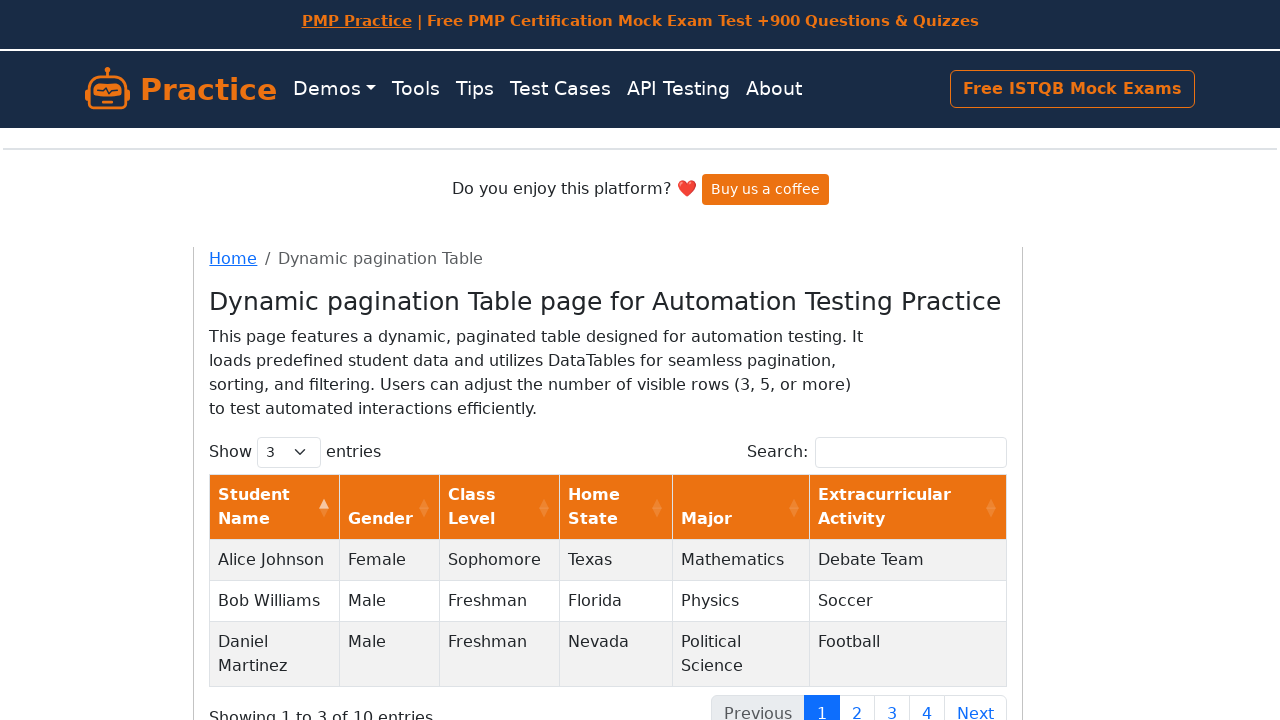

Retrieved class attribute for page 2: paginate_button page-item 
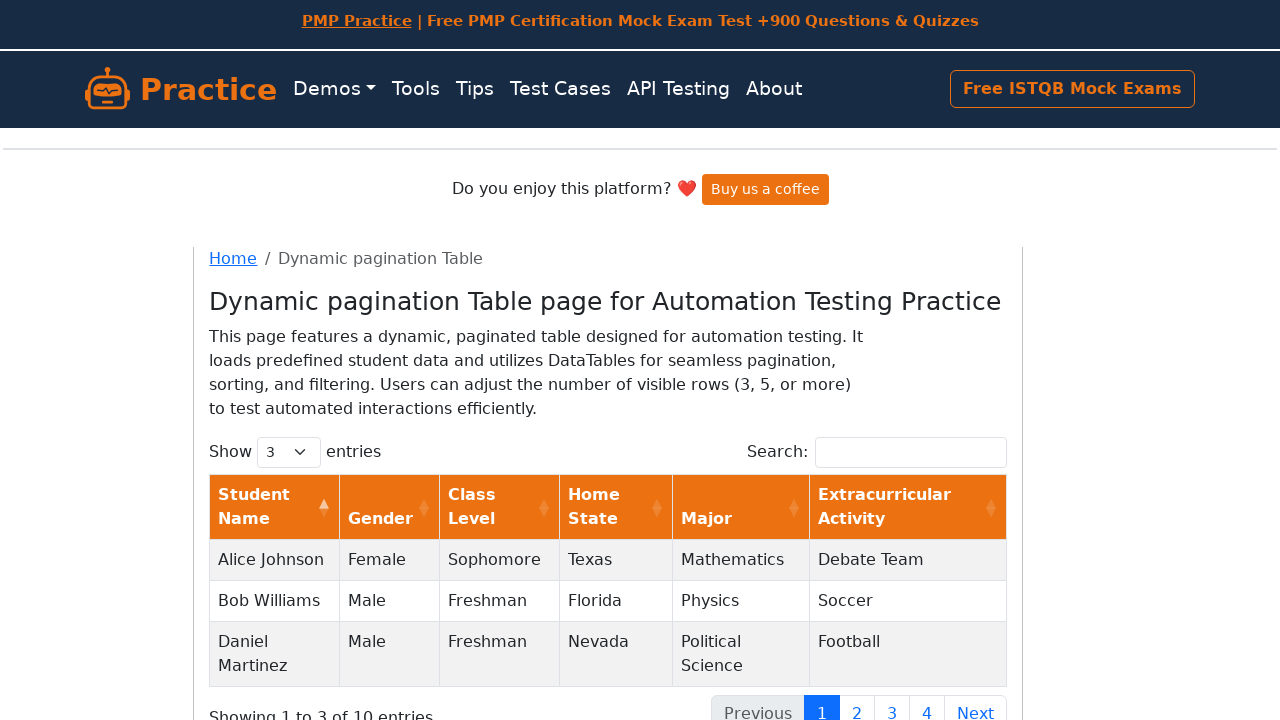

Scrolled page 2 button into view
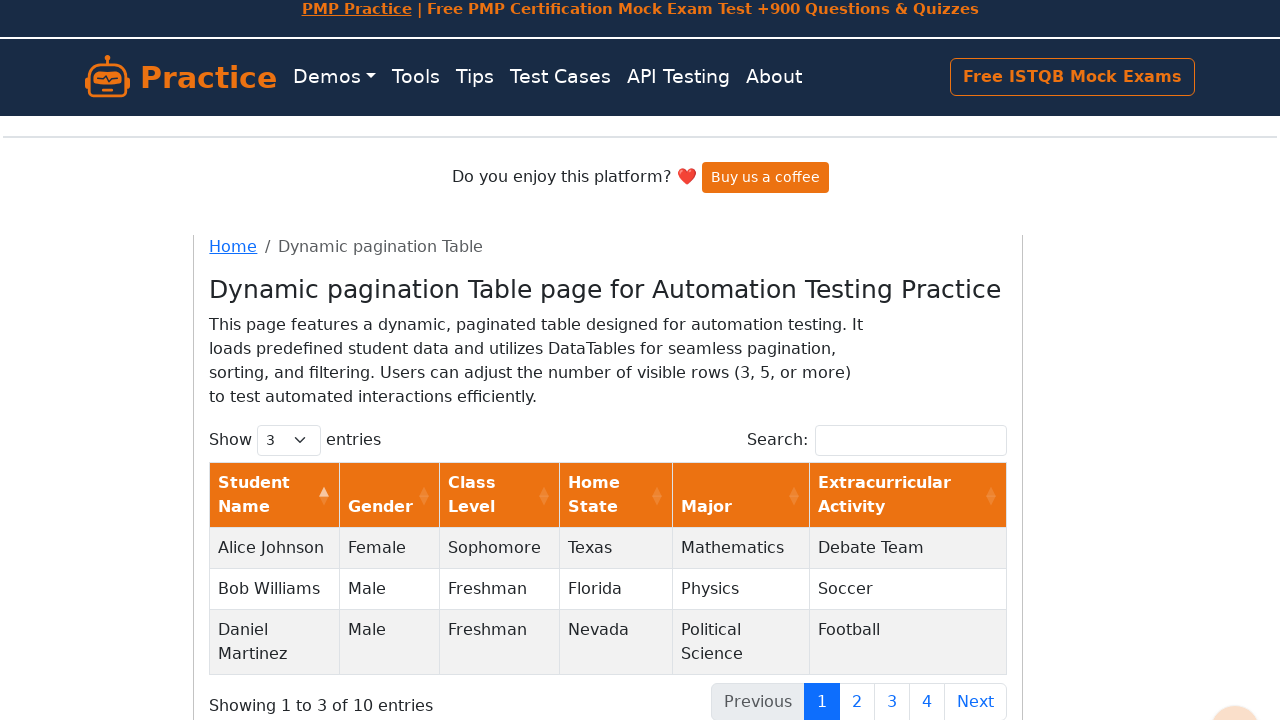

Clicked page 2 button at (857, 701) on xpath=//ul//li[contains(@class,'paginate_button') and contains(@class,'page-item
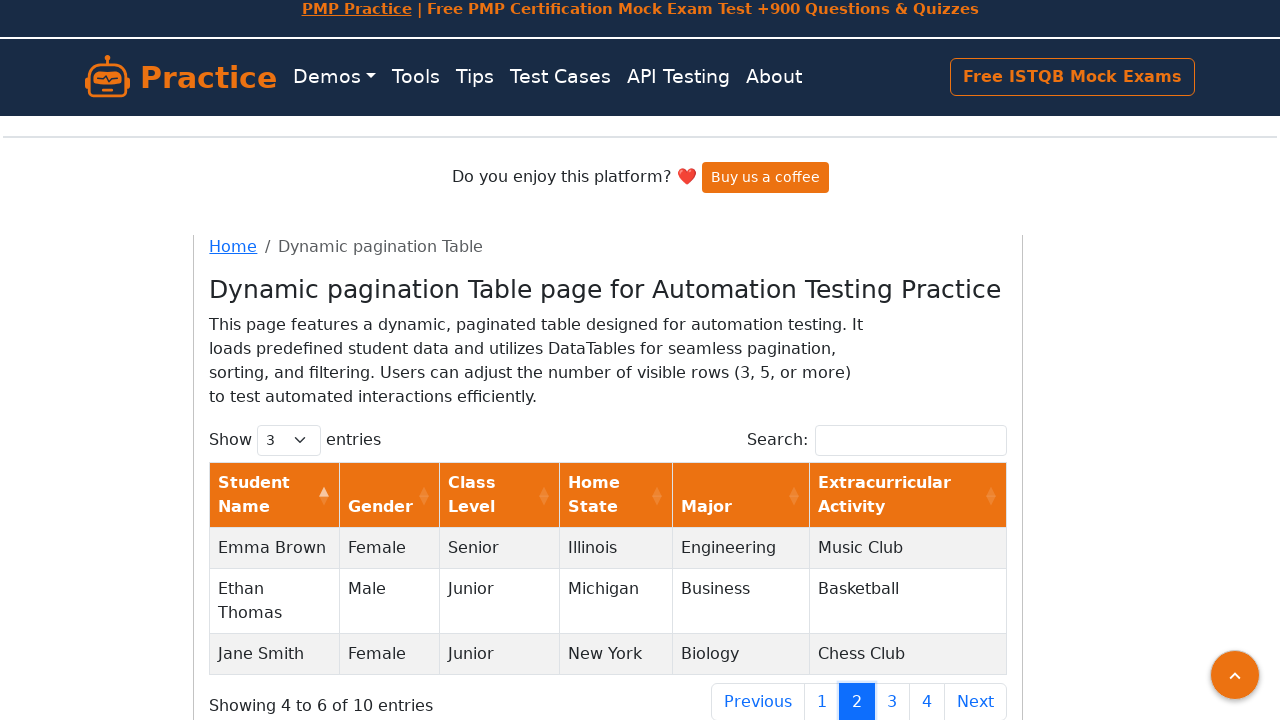

Waited for table rows to load on page 2
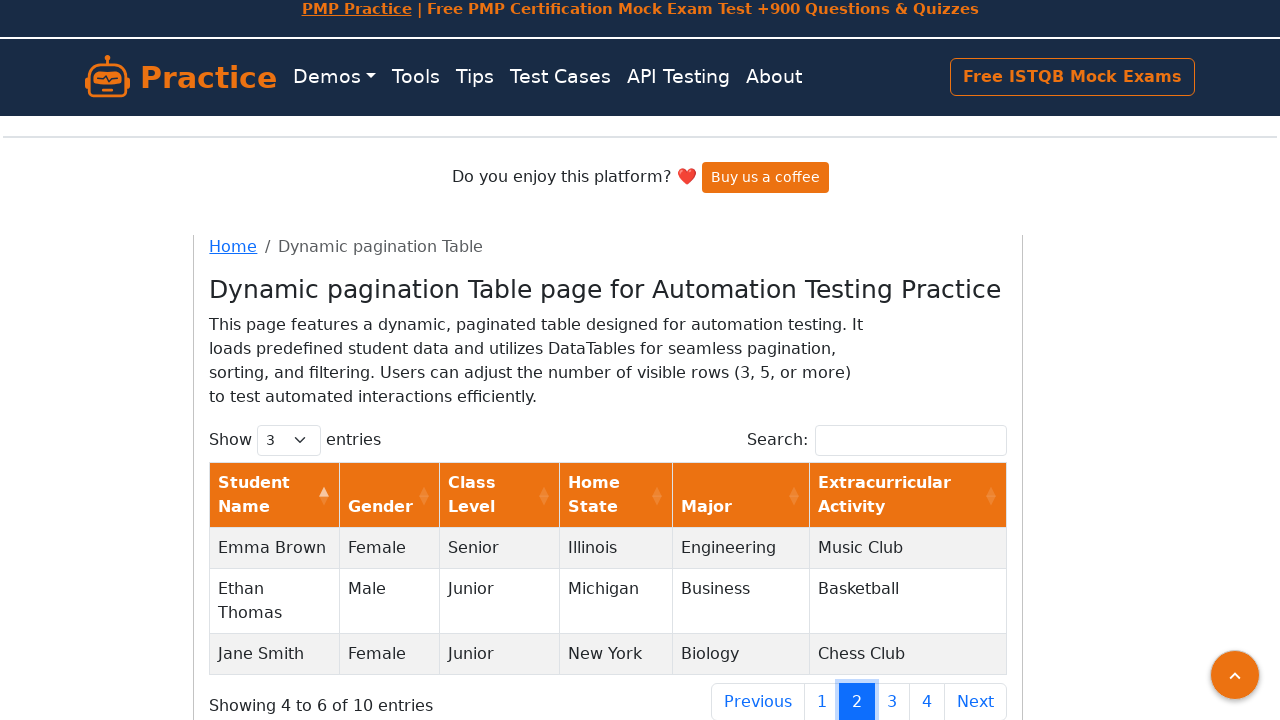

Re-located page buttons before navigating to page 3
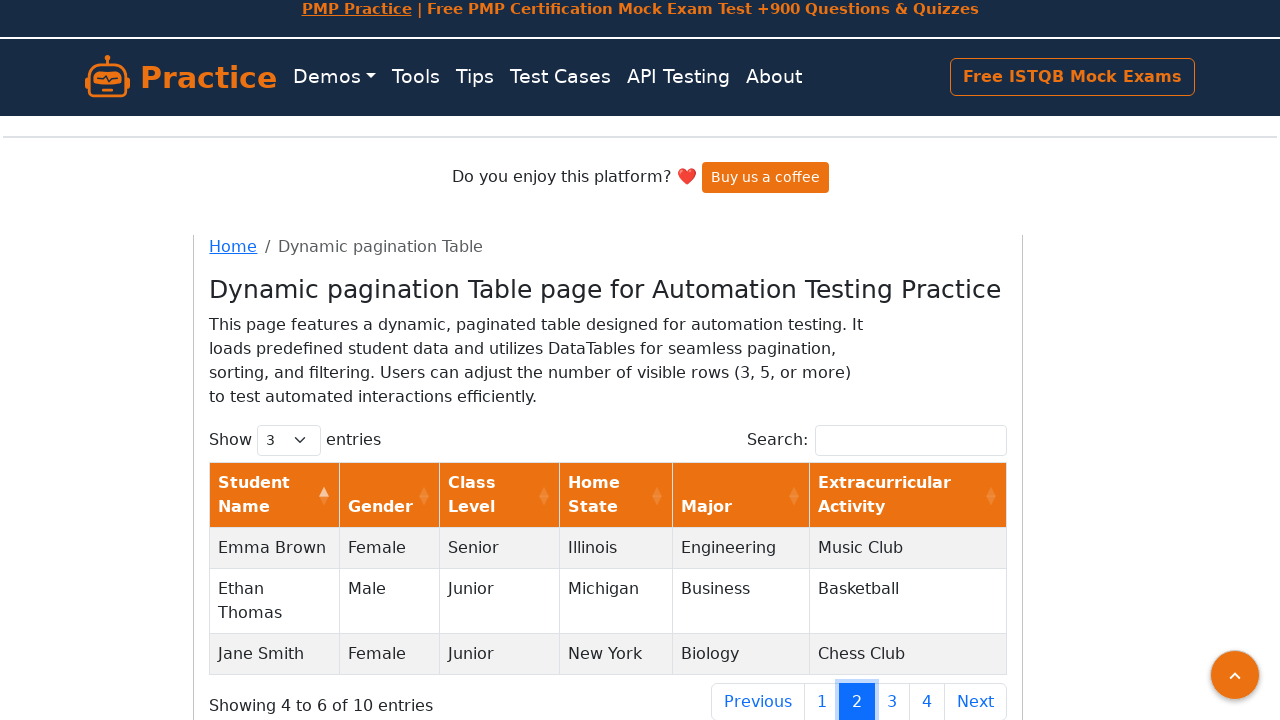

Selected page button at index 2 (page 3)
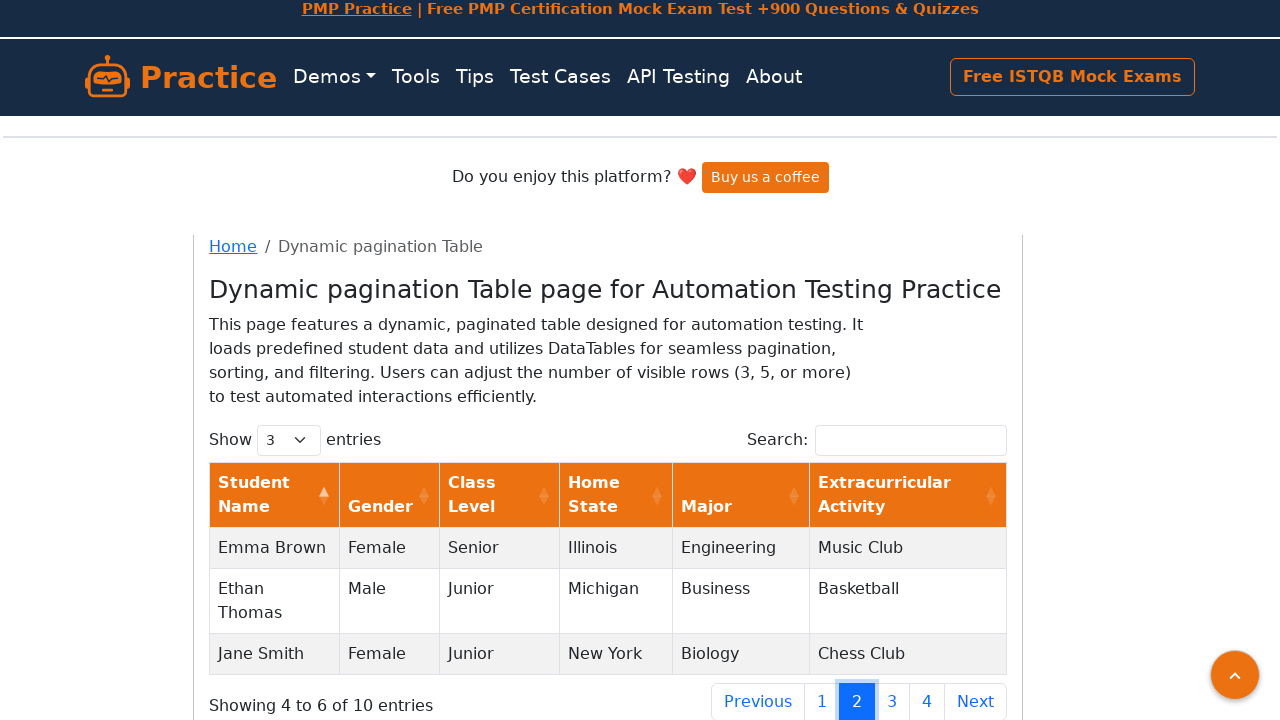

Retrieved class attribute for page 3: paginate_button page-item 
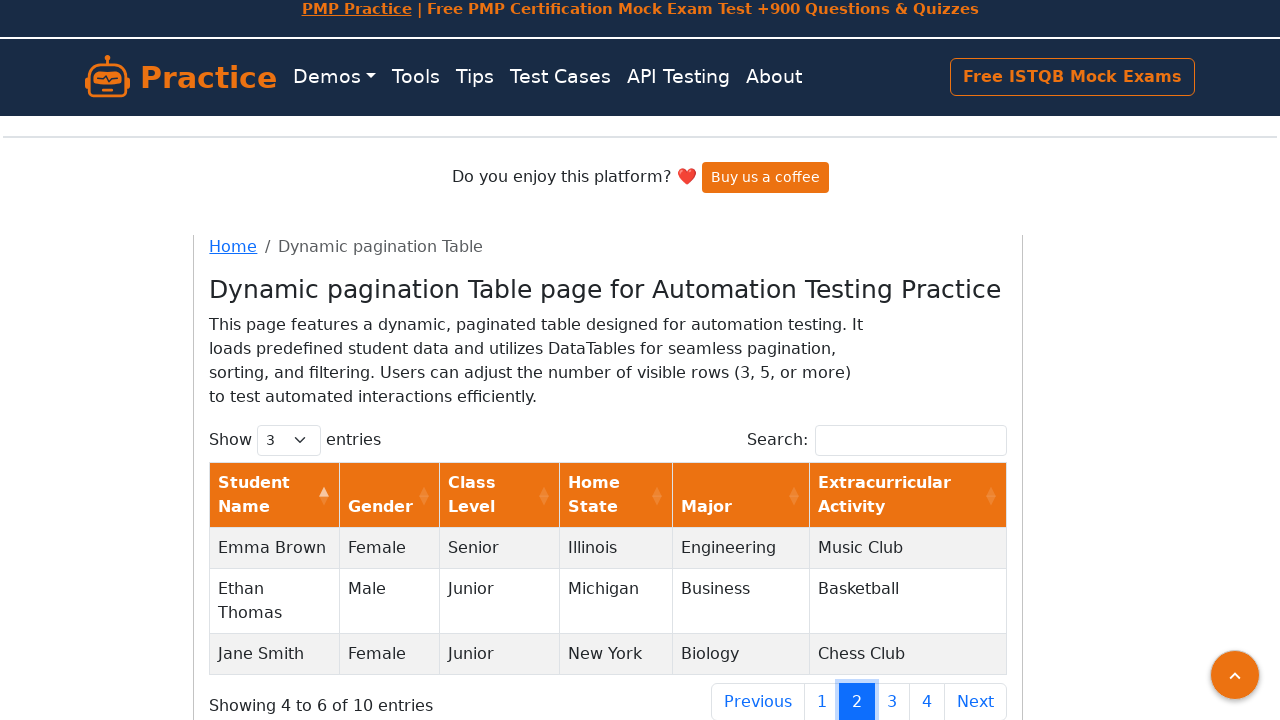

Scrolled page 3 button into view
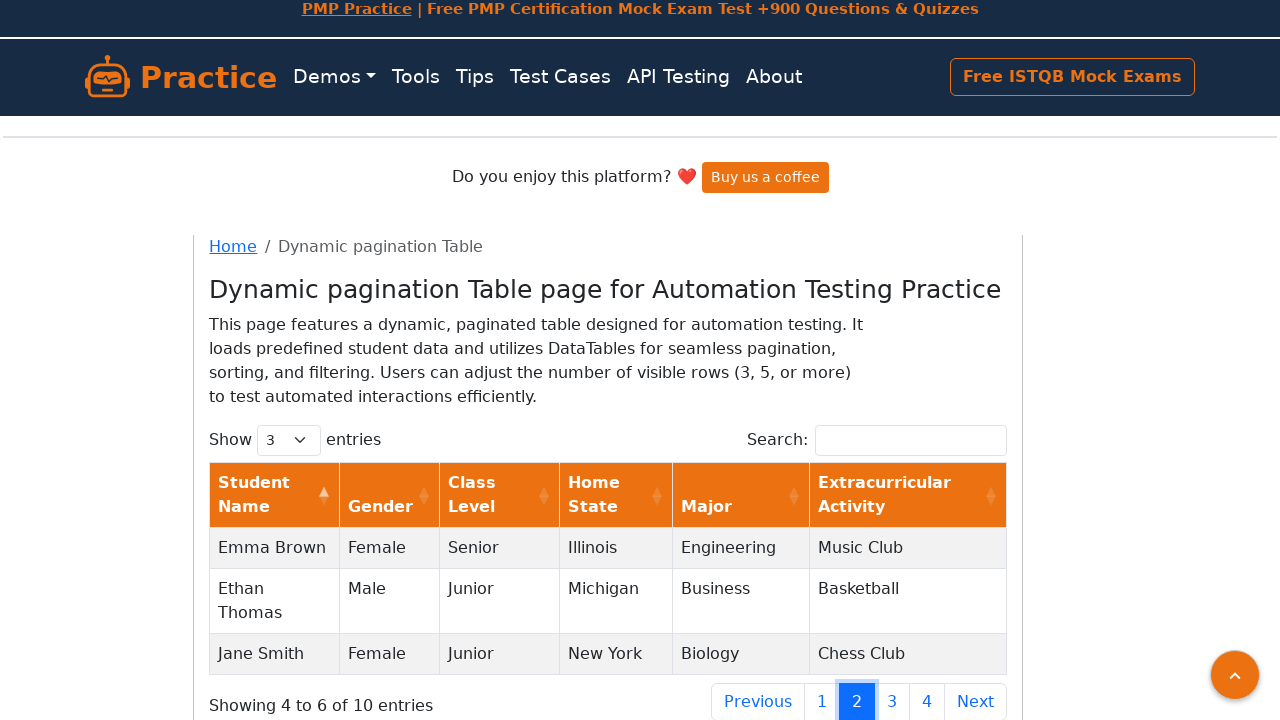

Clicked page 3 button at (892, 701) on xpath=//ul//li[contains(@class,'paginate_button') and contains(@class,'page-item
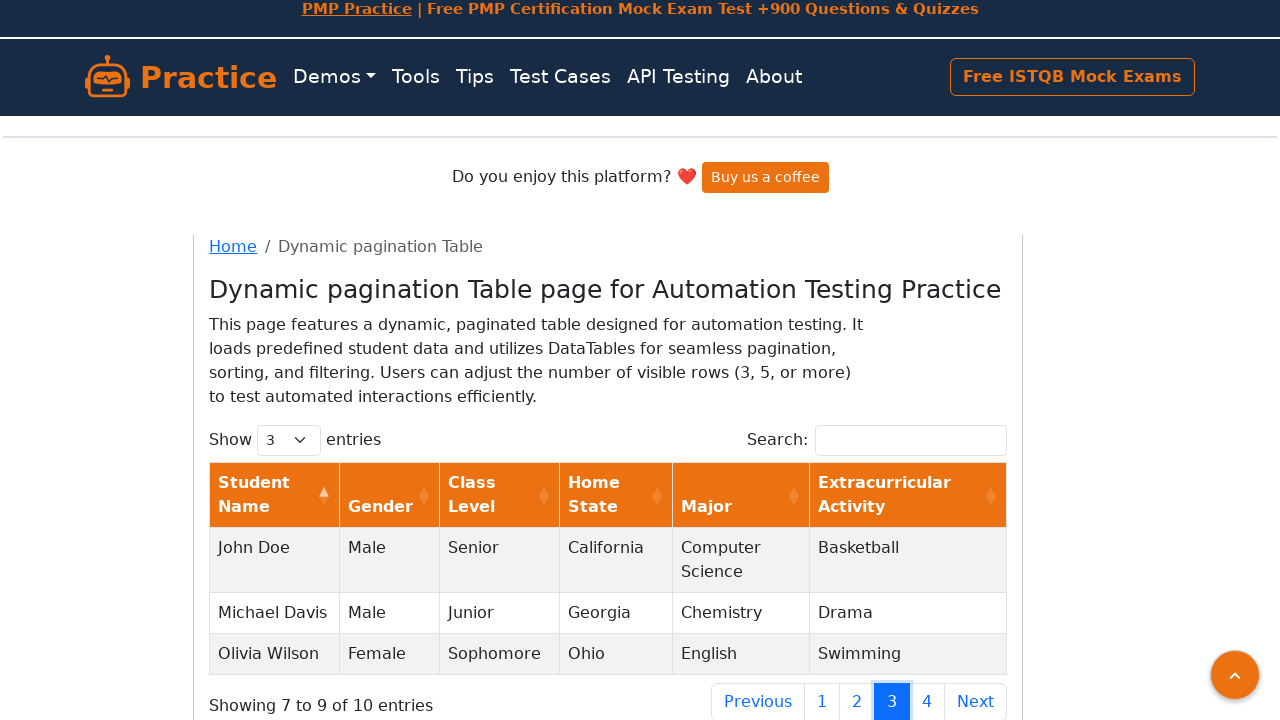

Waited for table rows to load on page 3
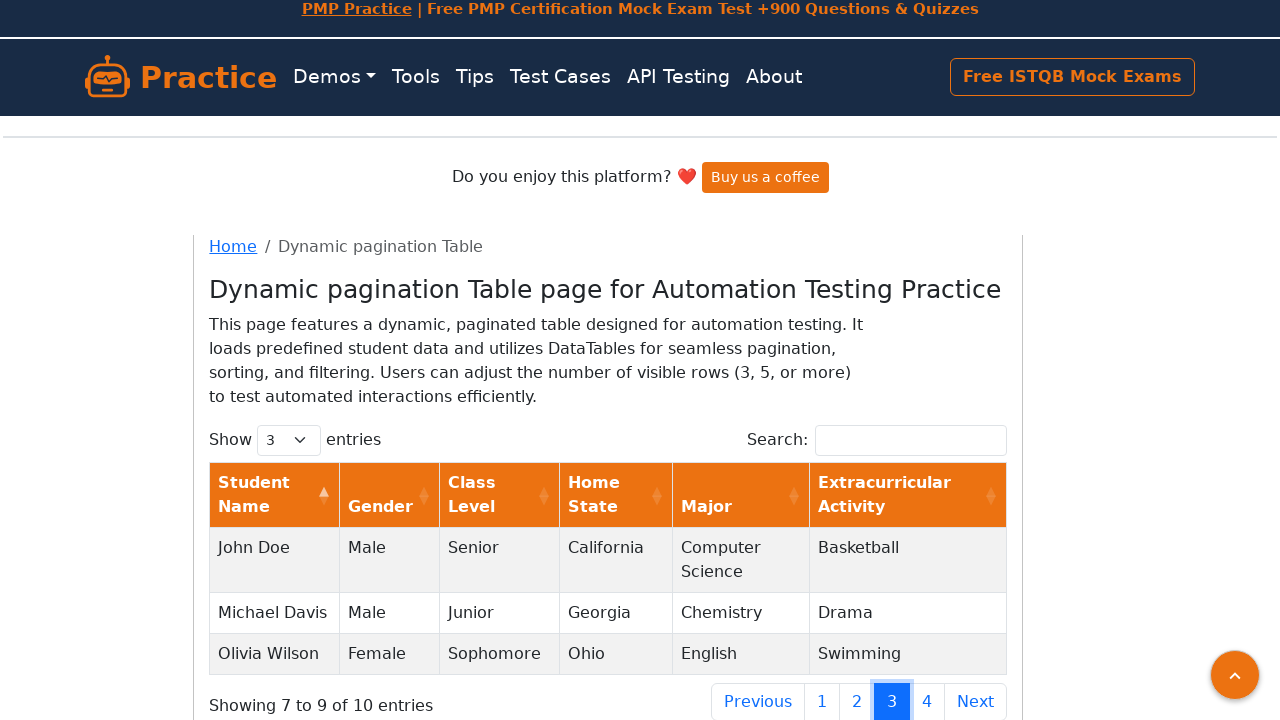

Re-located page buttons before navigating to page 4
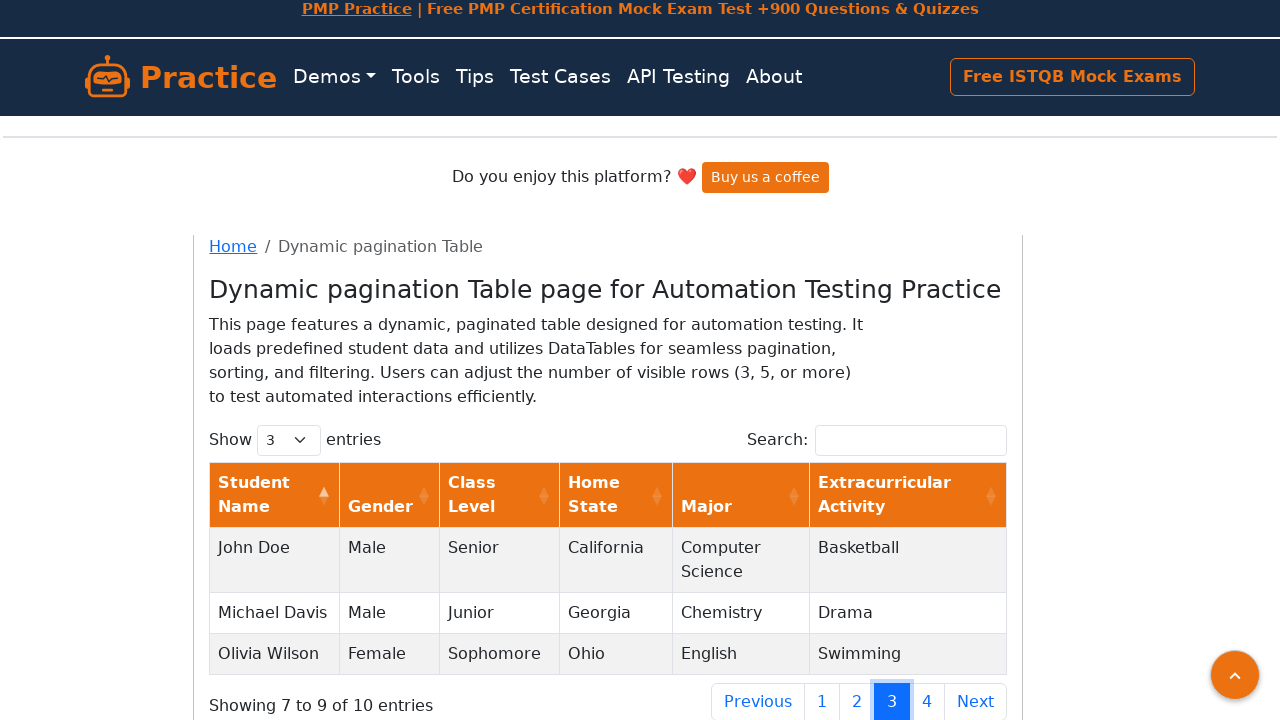

Selected page button at index 3 (page 4)
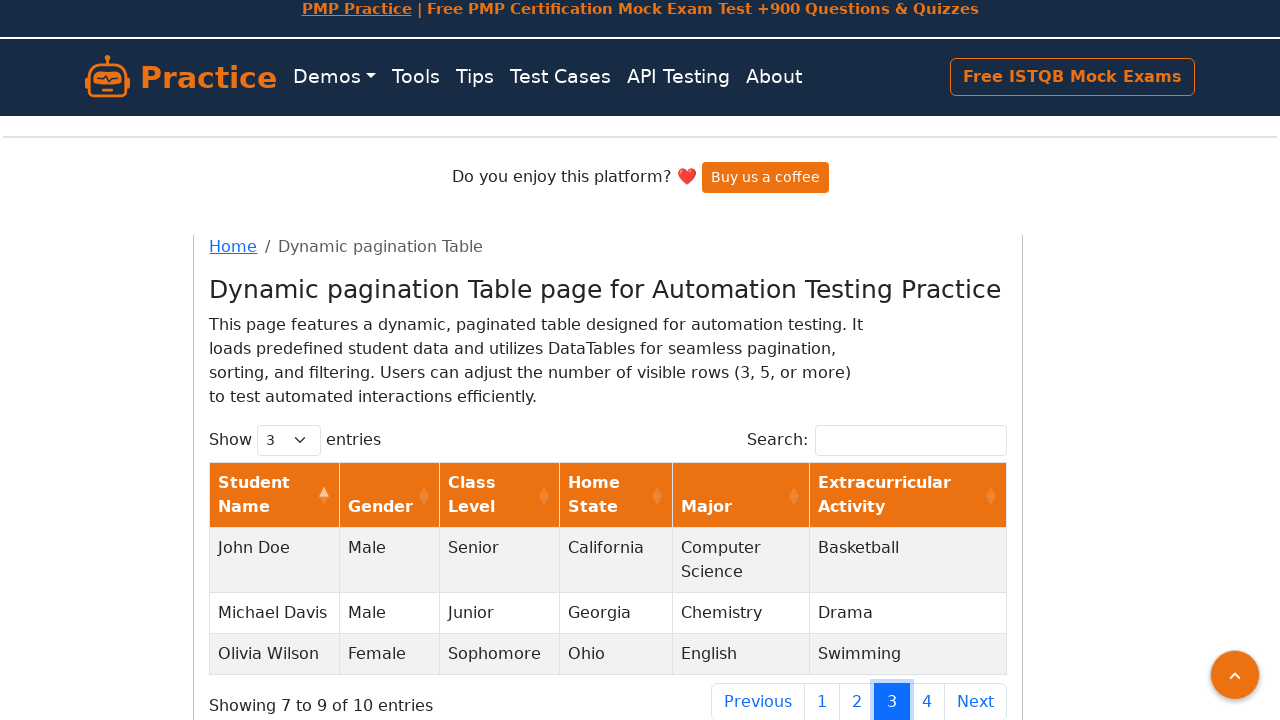

Retrieved class attribute for page 4: paginate_button page-item 
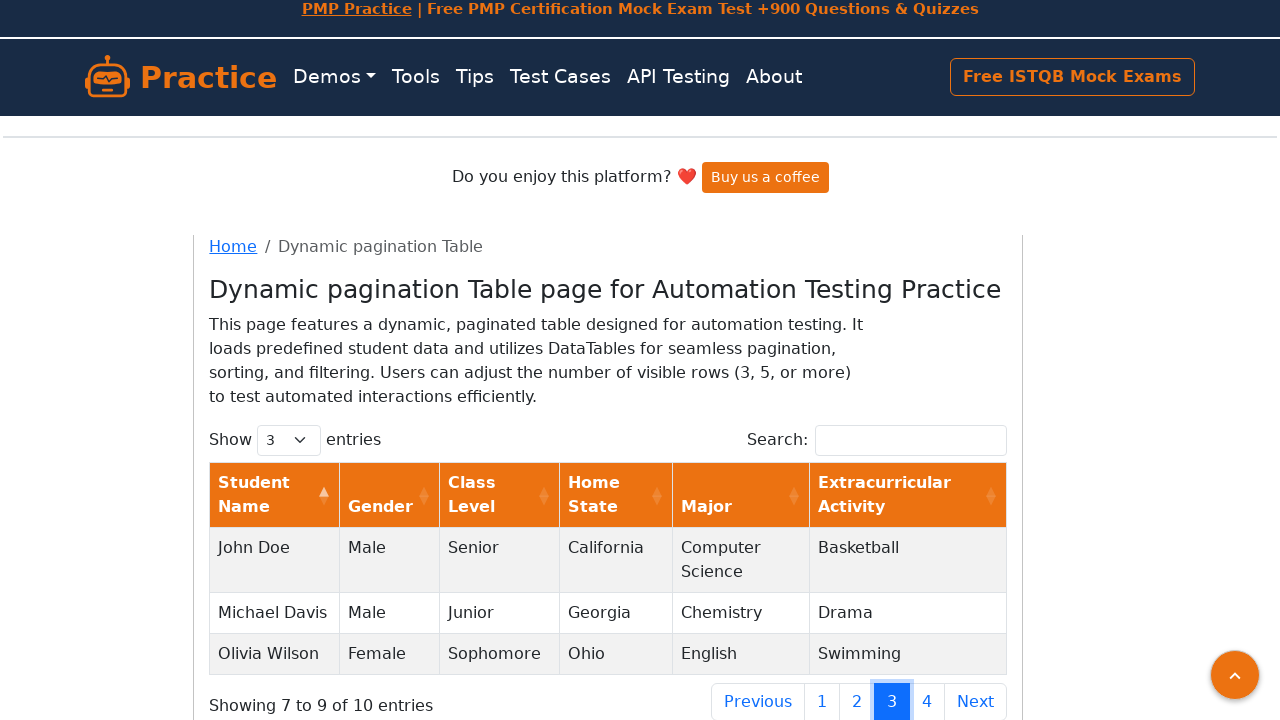

Scrolled page 4 button into view
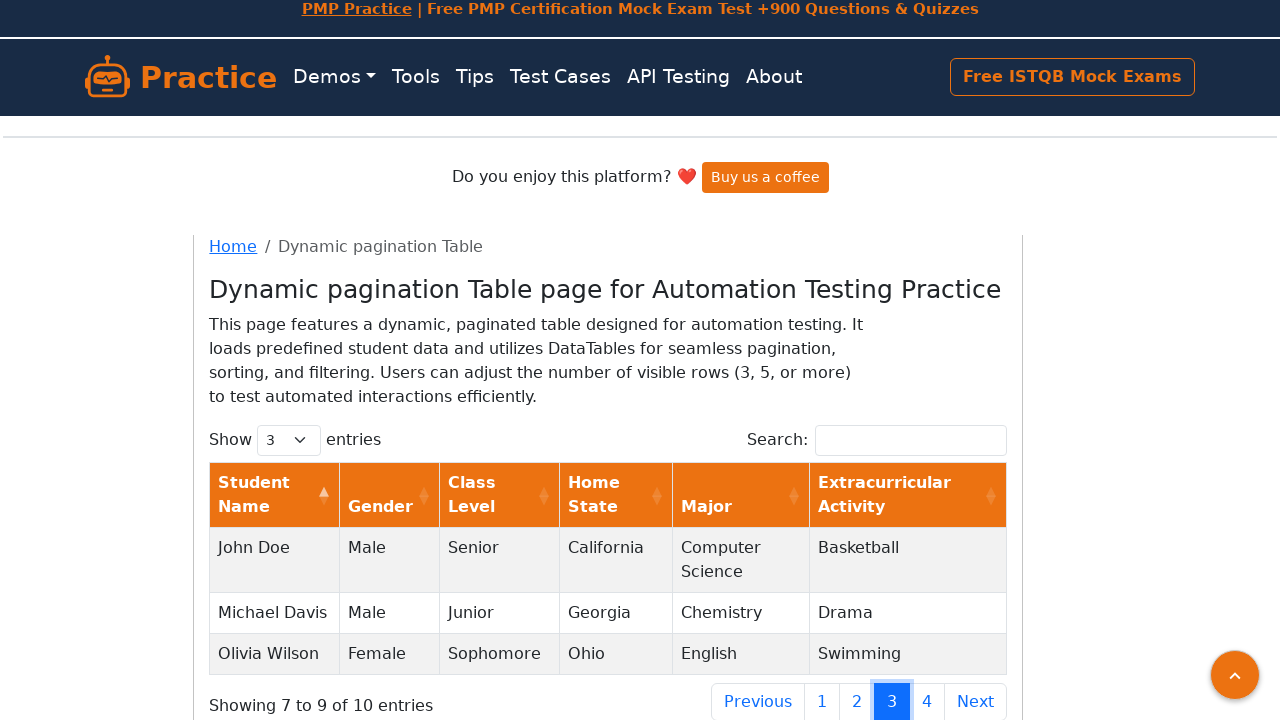

Clicked page 4 button at (927, 701) on xpath=//ul//li[contains(@class,'paginate_button') and contains(@class,'page-item
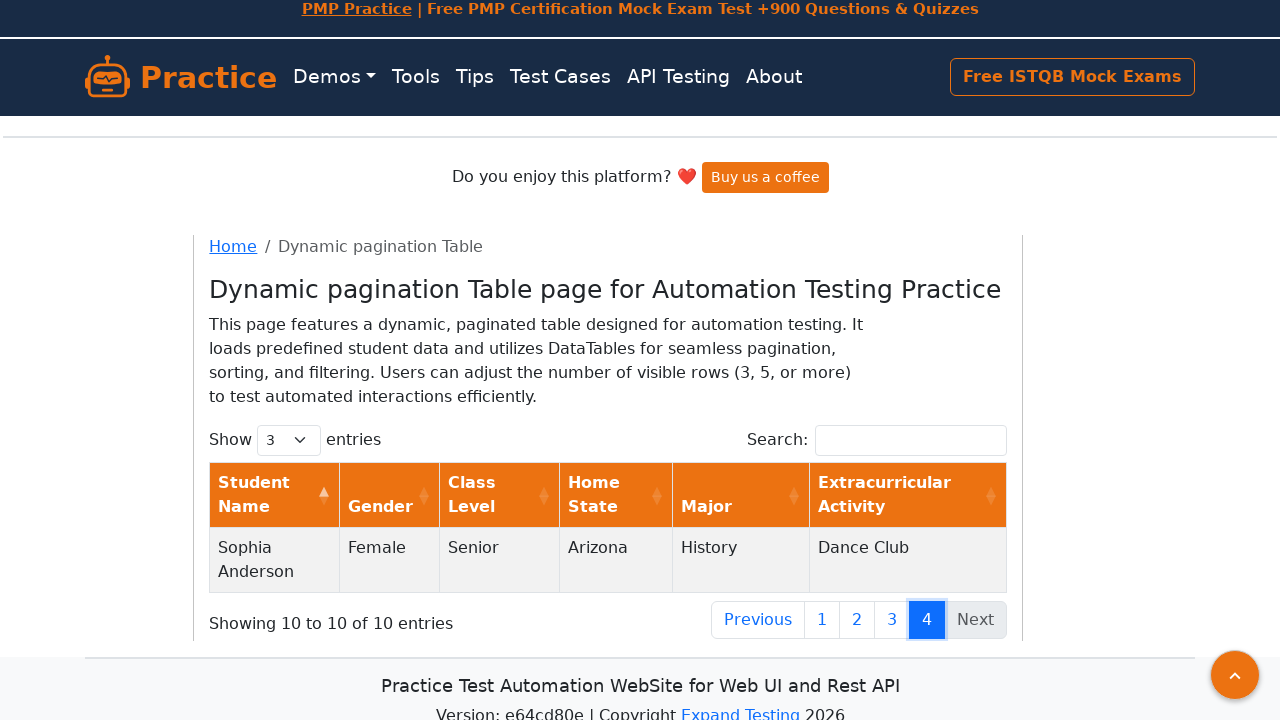

Waited for table rows to load on page 4
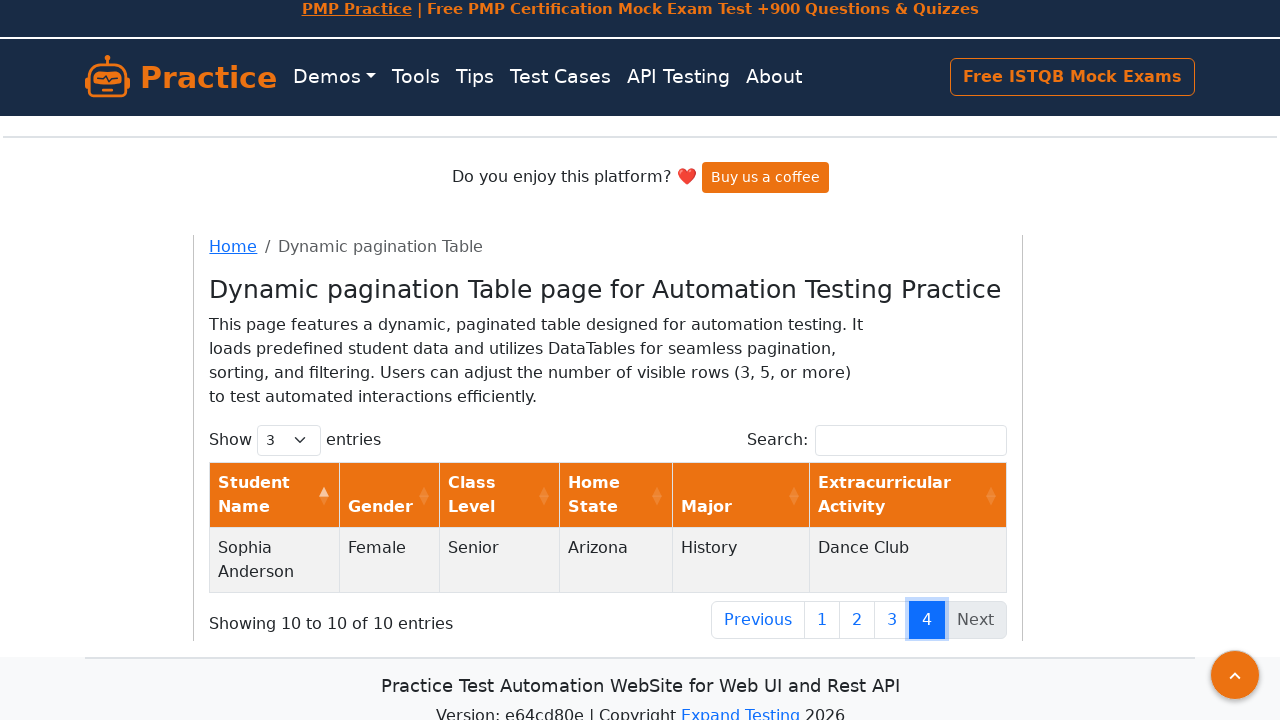

Verified final page table content is loaded
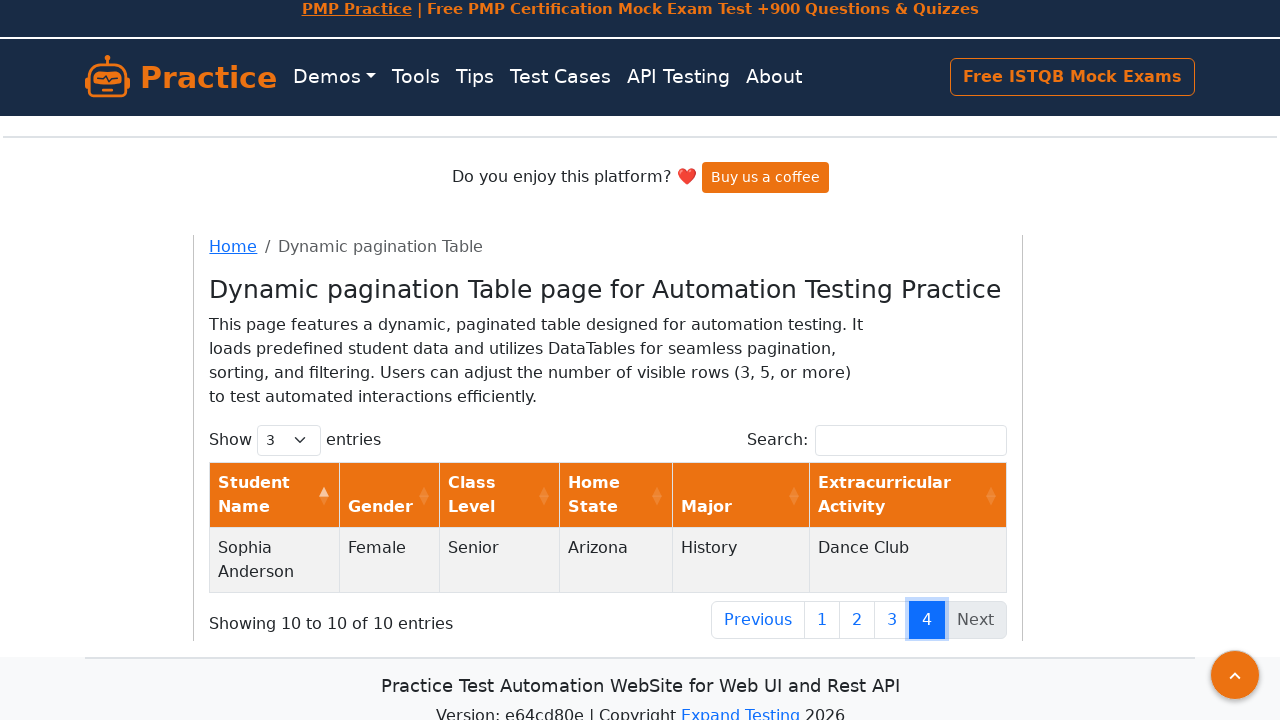

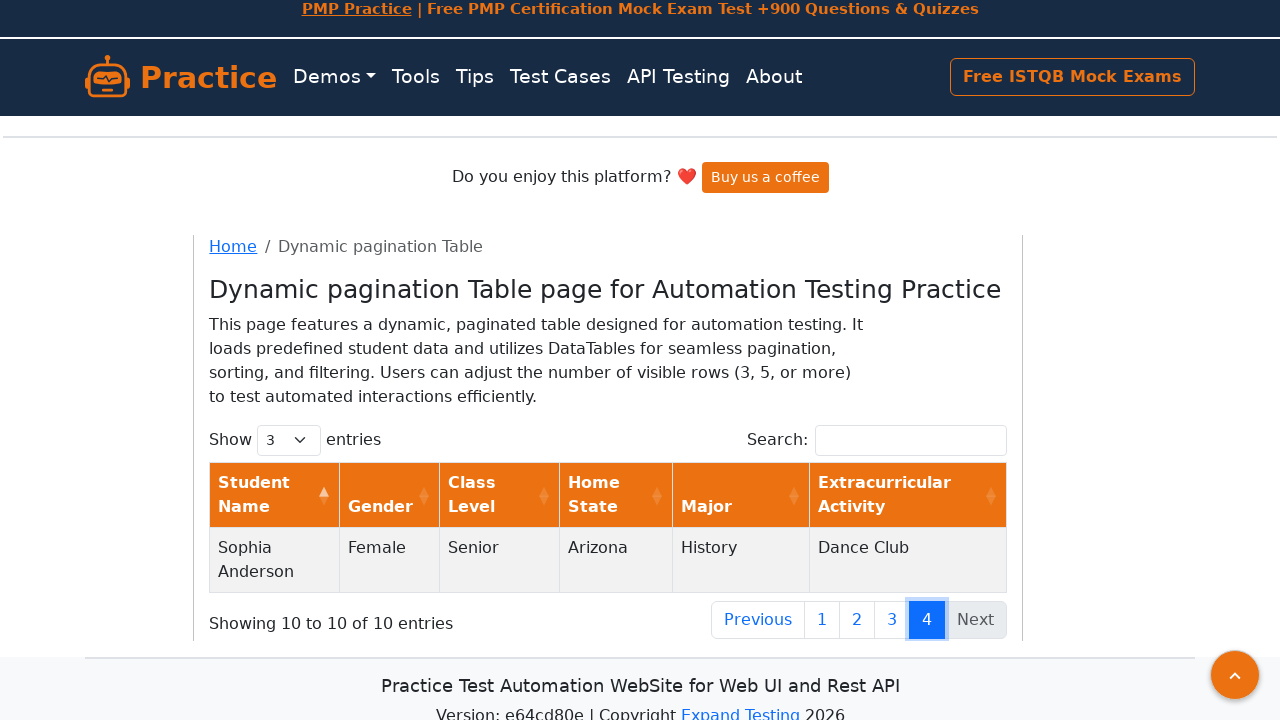